Tests iframe handling by switching to first iframe to fill a form, switching to second iframe to fill another form, then returning to main frame to click a navigation button

Starting URL: https://seleniumui.moderntester.pl/iframes.php

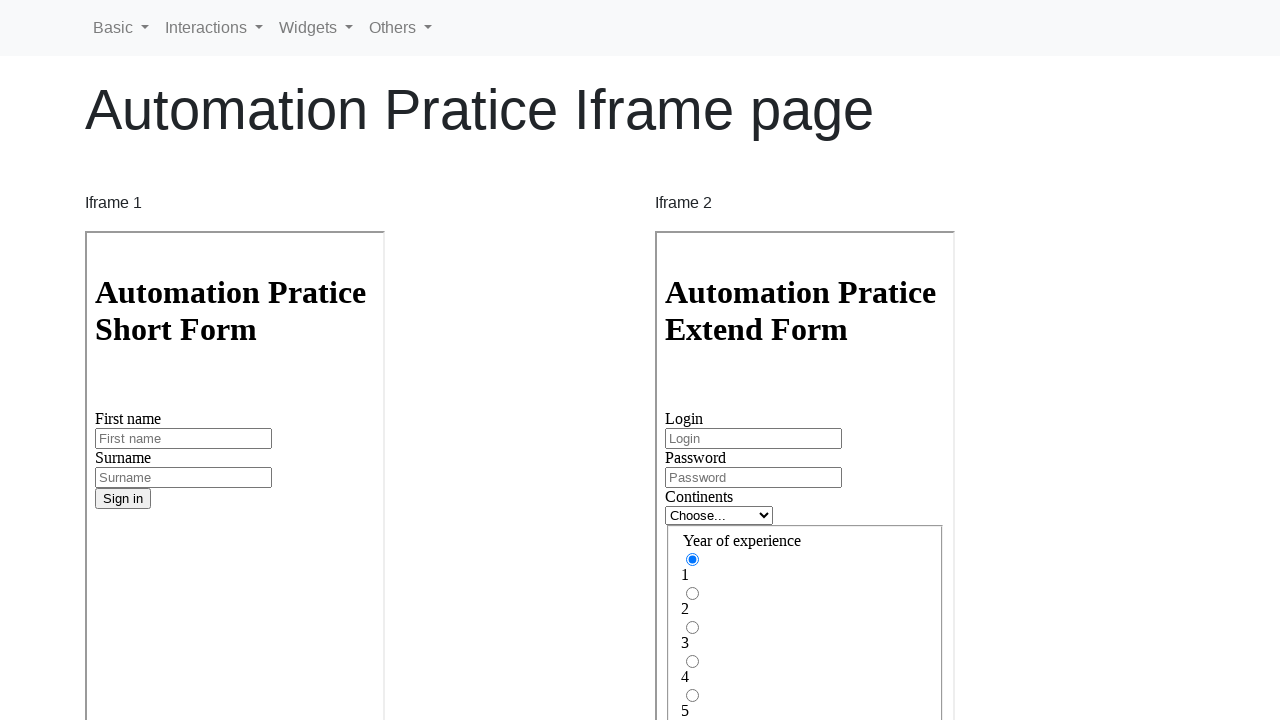

Located first iframe
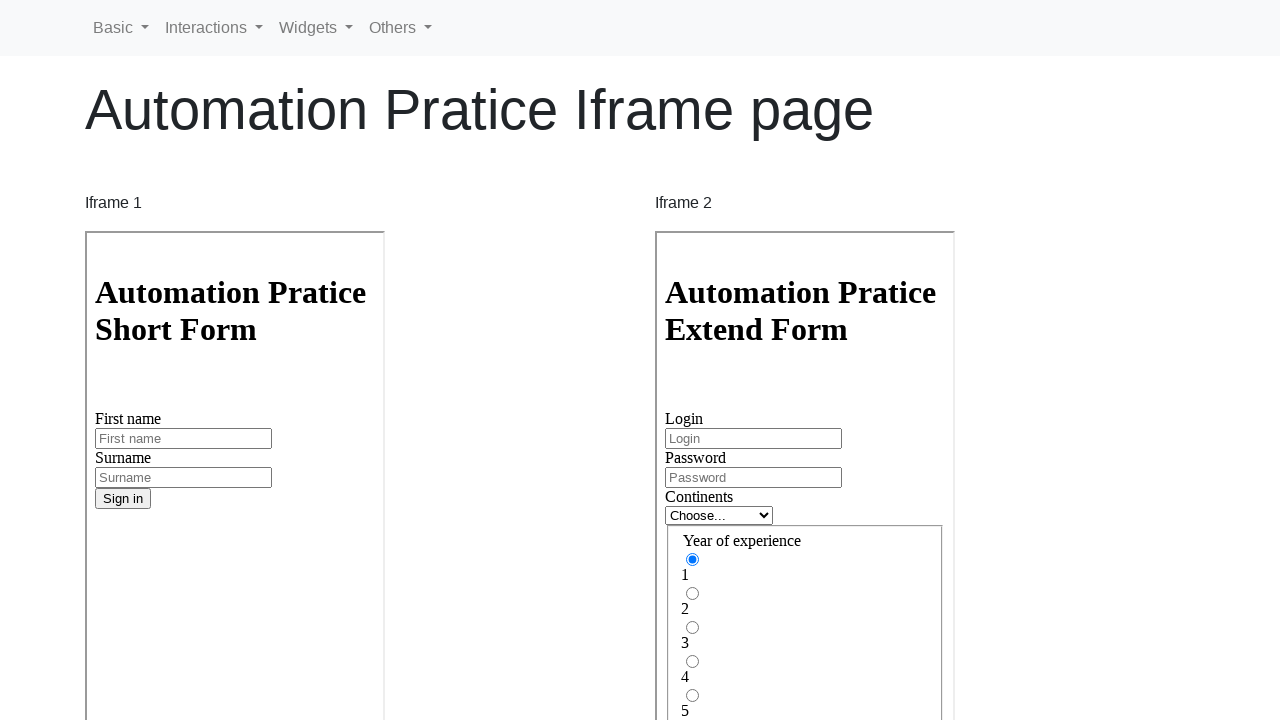

Filled text input in first iframe with 'Test input for iframe 1' on iframe >> nth=0 >> internal:control=enter-frame >> input[type='text'] >> nth=0
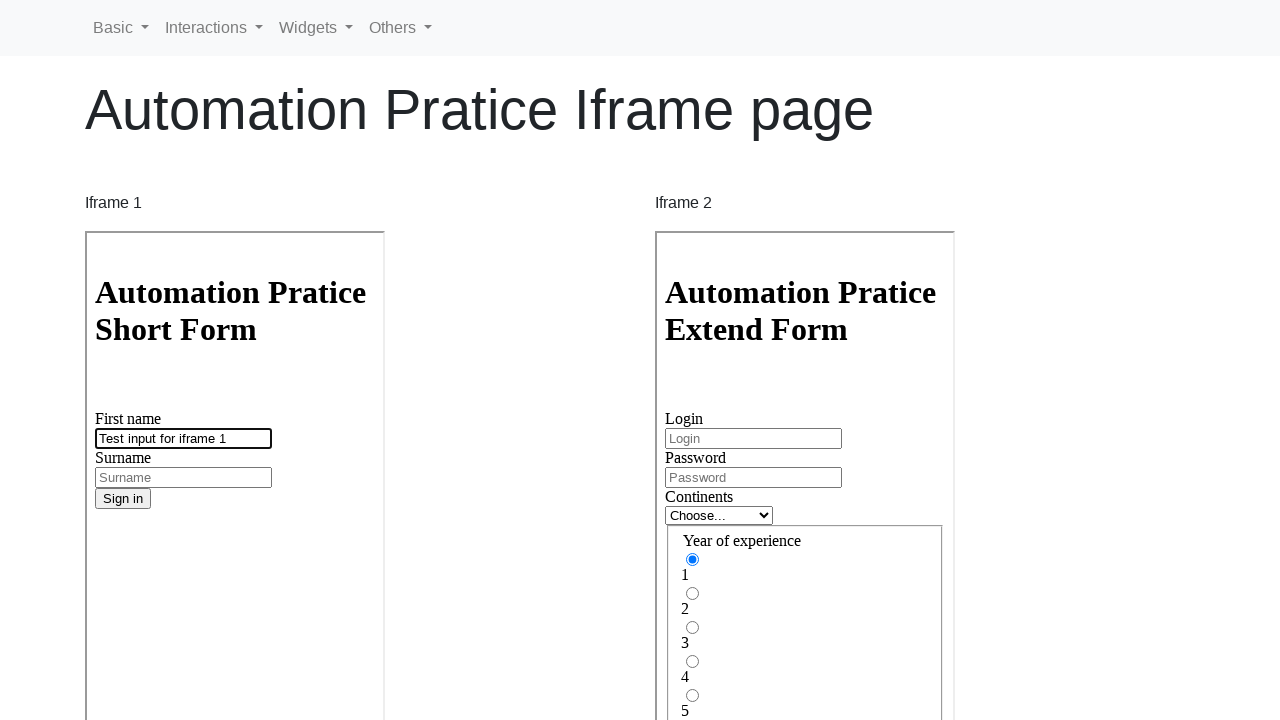

Located second iframe
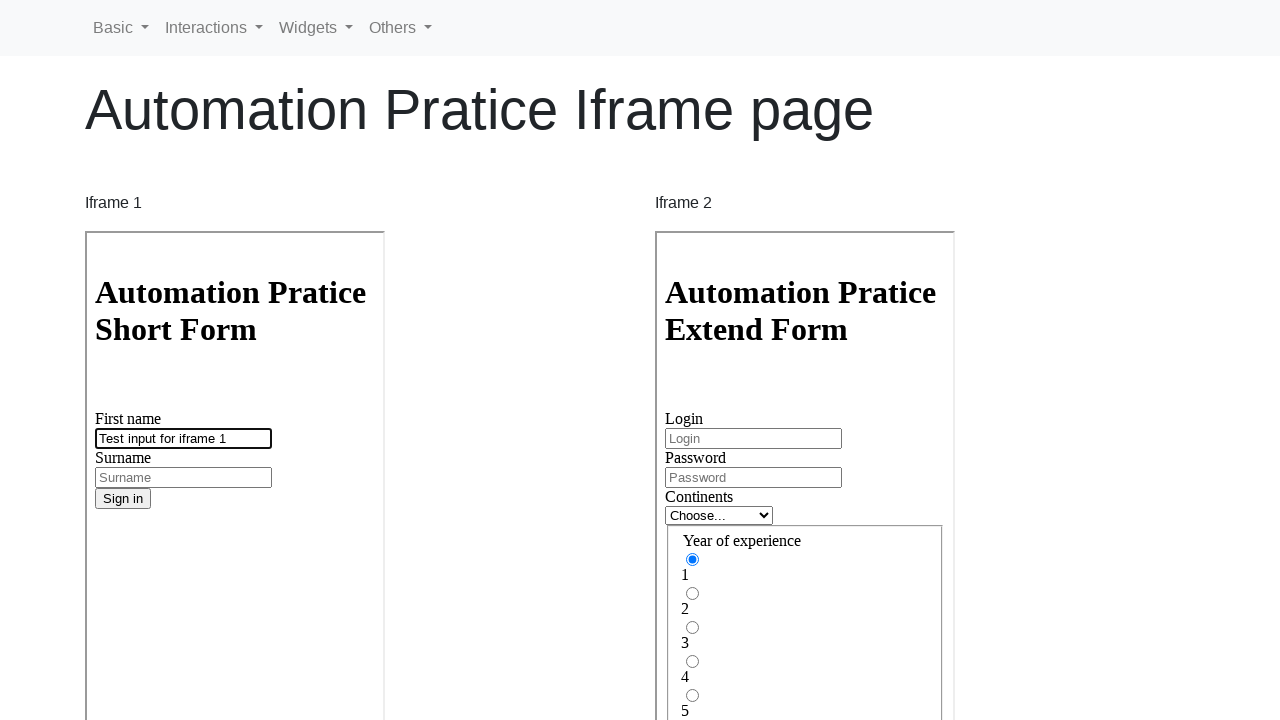

Filled text input in second iframe with 'Test input for iframe 2' on iframe >> nth=1 >> internal:control=enter-frame >> input[type='text'] >> nth=0
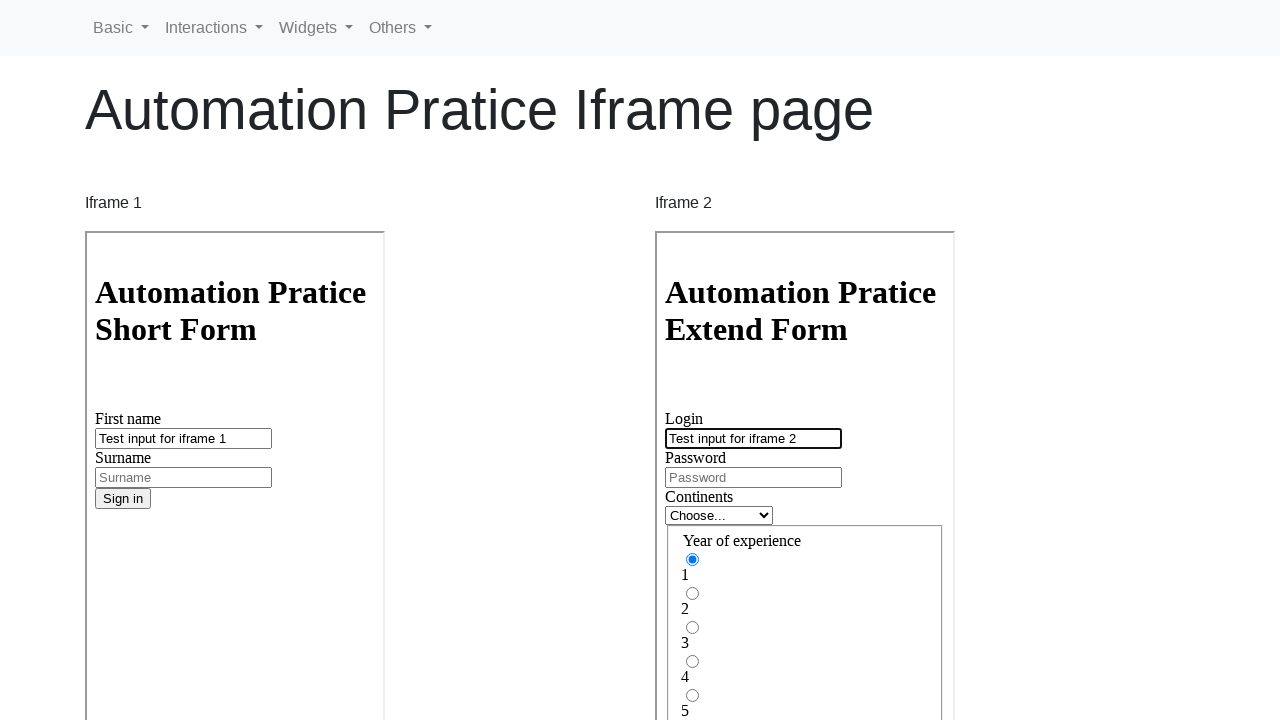

Clicked 'Basic' navigation button in main frame at (121, 28) on a:has-text('Basic')
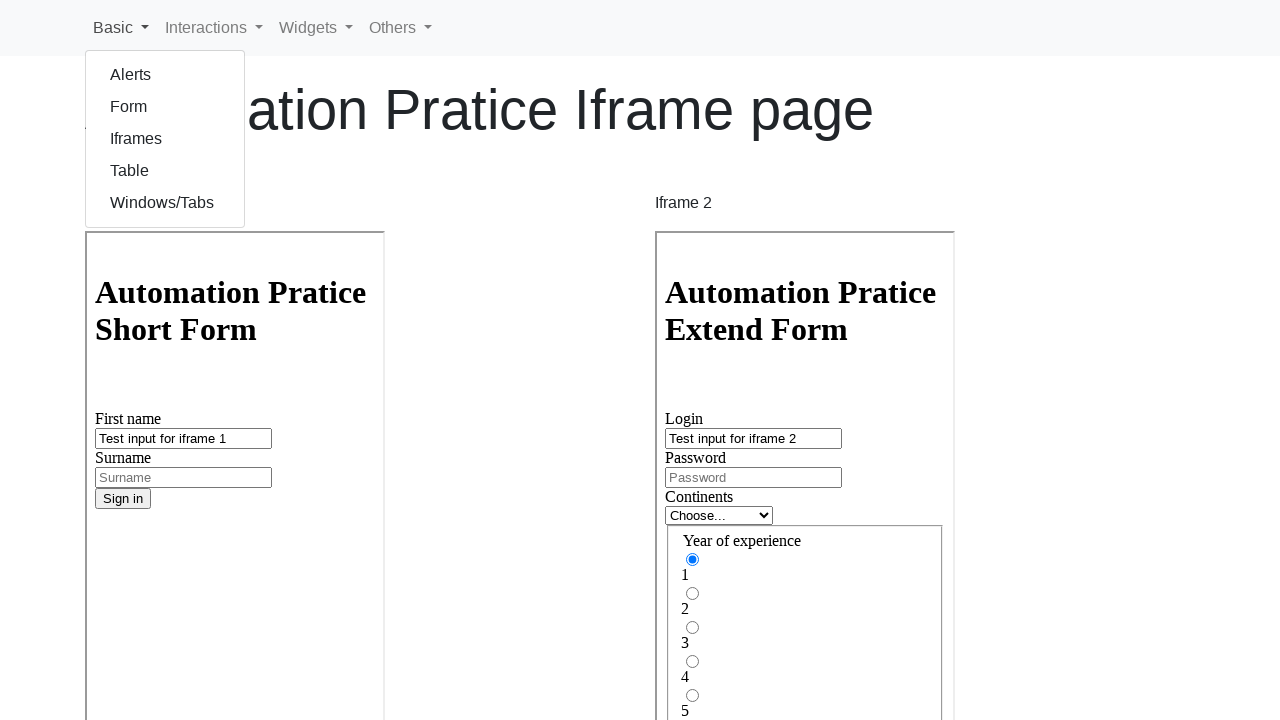

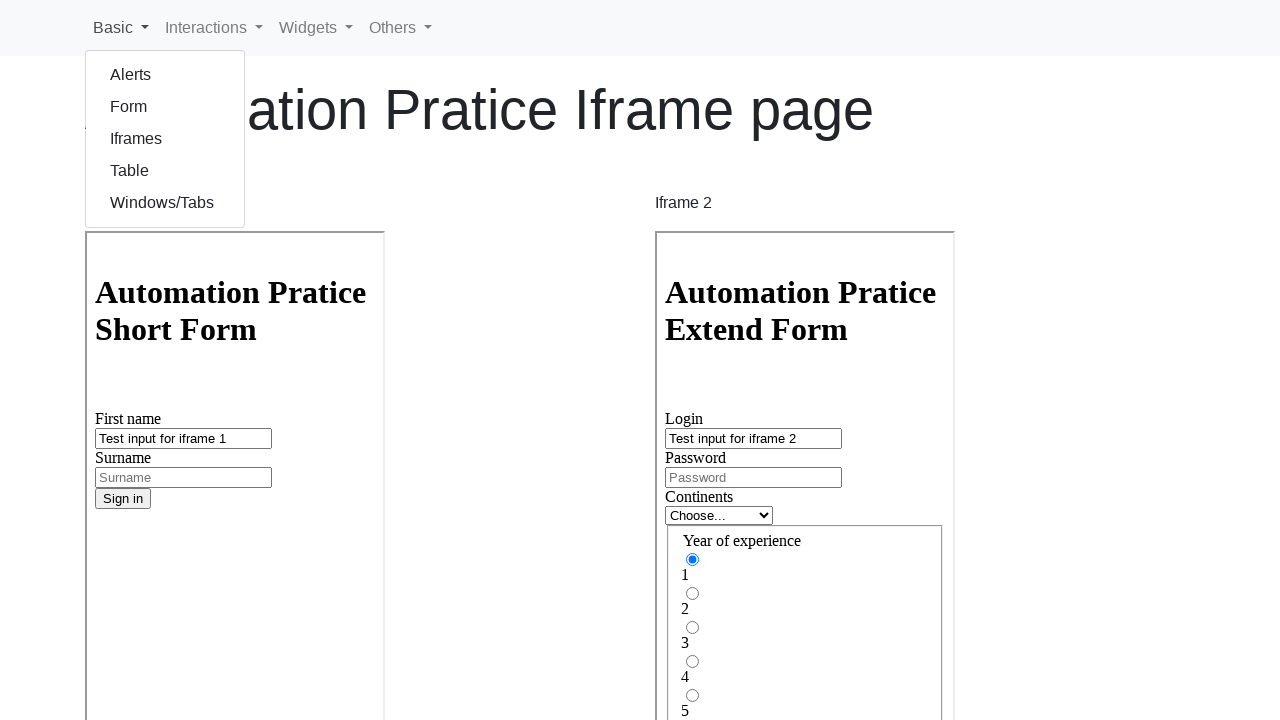